Tests dropdown selection functionality by selecting options using three different methods: by index, by value, and by visible text

Starting URL: https://trytestingthis.netlify.app

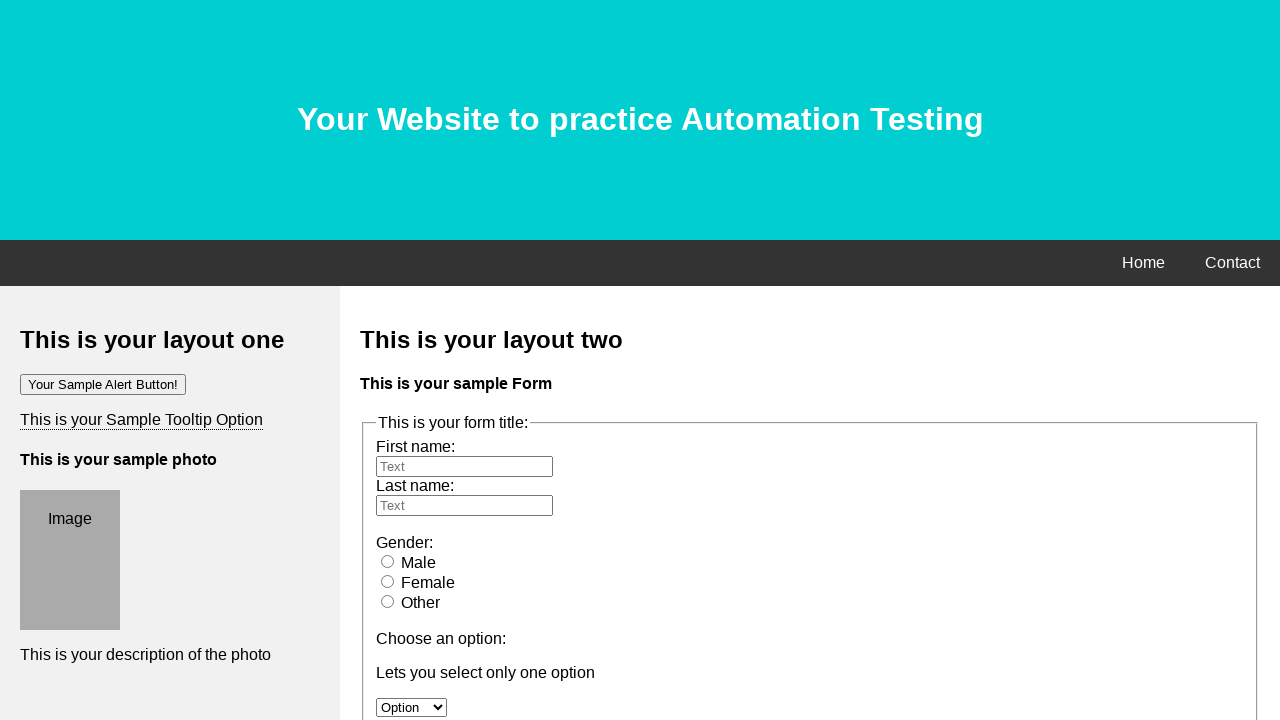

Selected dropdown option by index 1 (second option) on #option
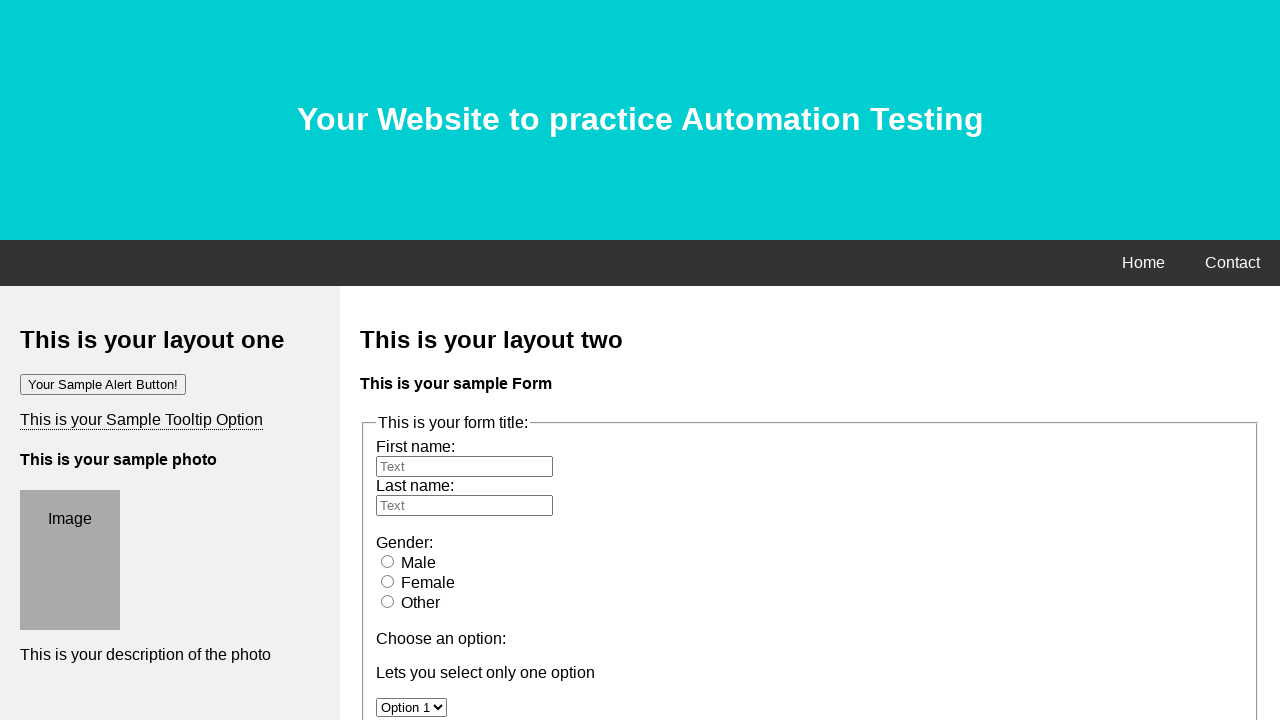

Selected dropdown option by value 'option 2' on #option
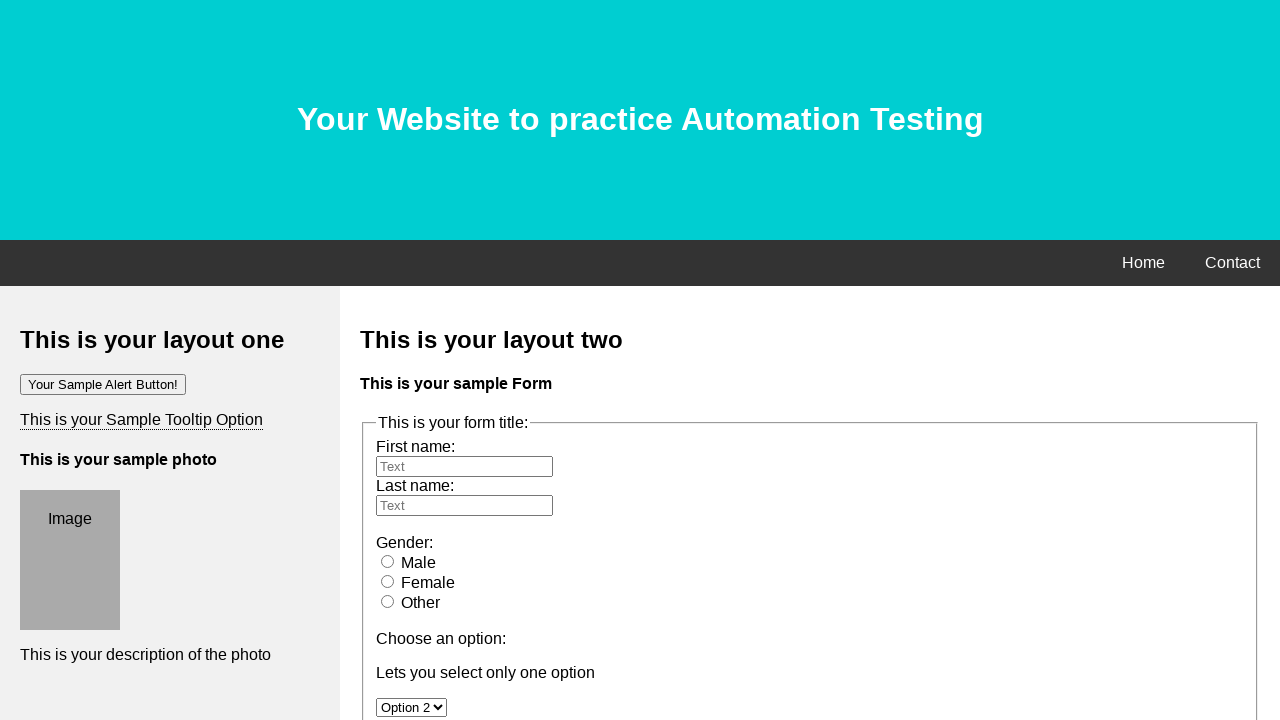

Selected dropdown option by visible text 'Option 3' on #option
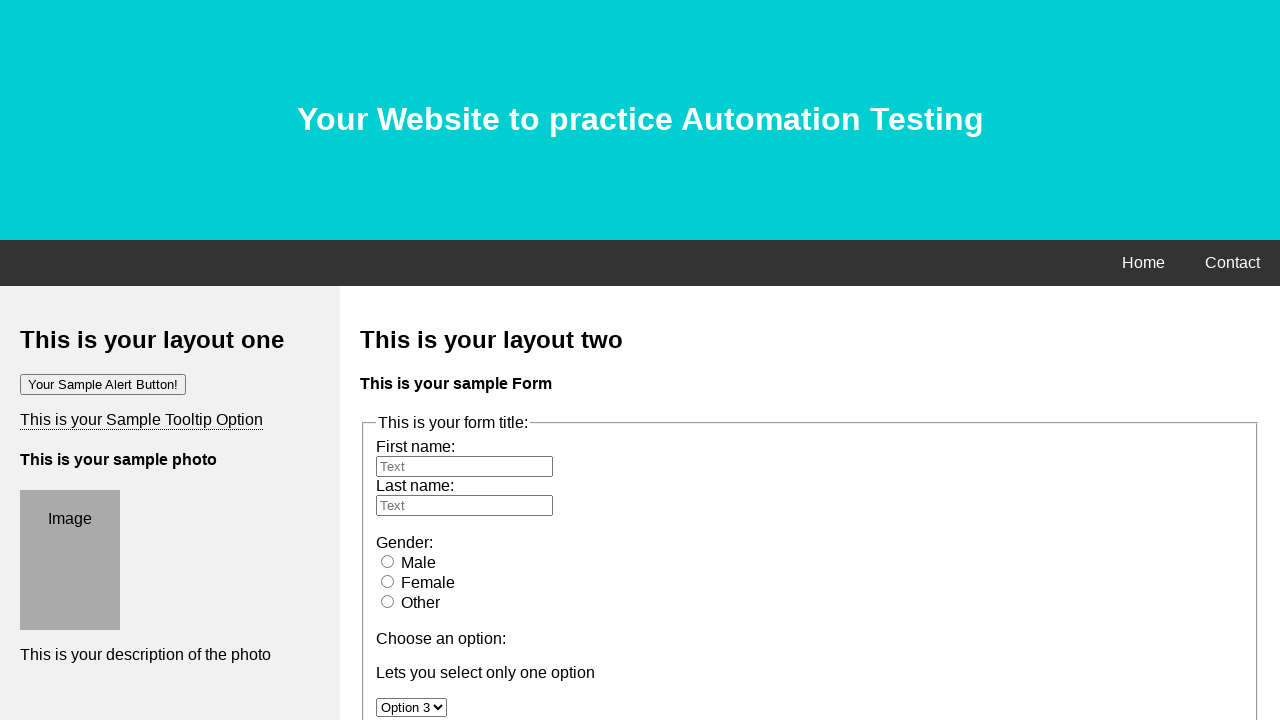

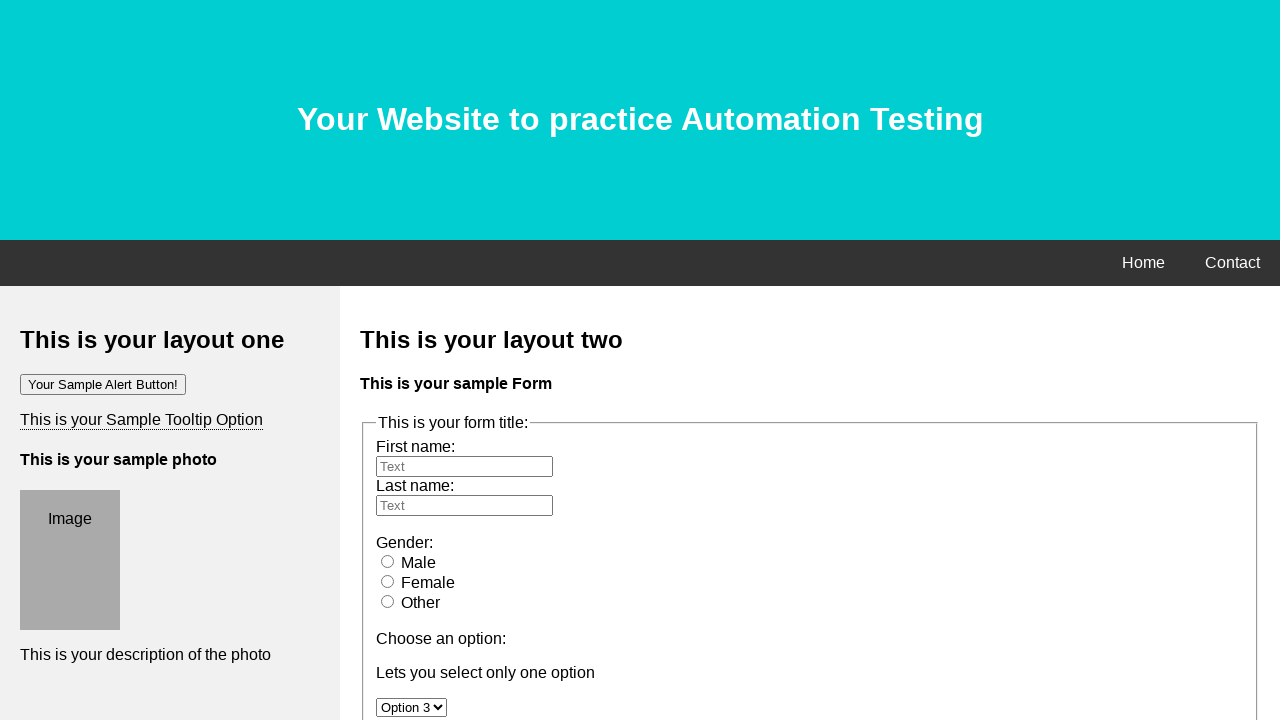